Hovers over the second user avatar image to reveal the profile link, then clicks on "view profile" to navigate to the user's profile page

Starting URL: http://the-internet.herokuapp.com/hovers

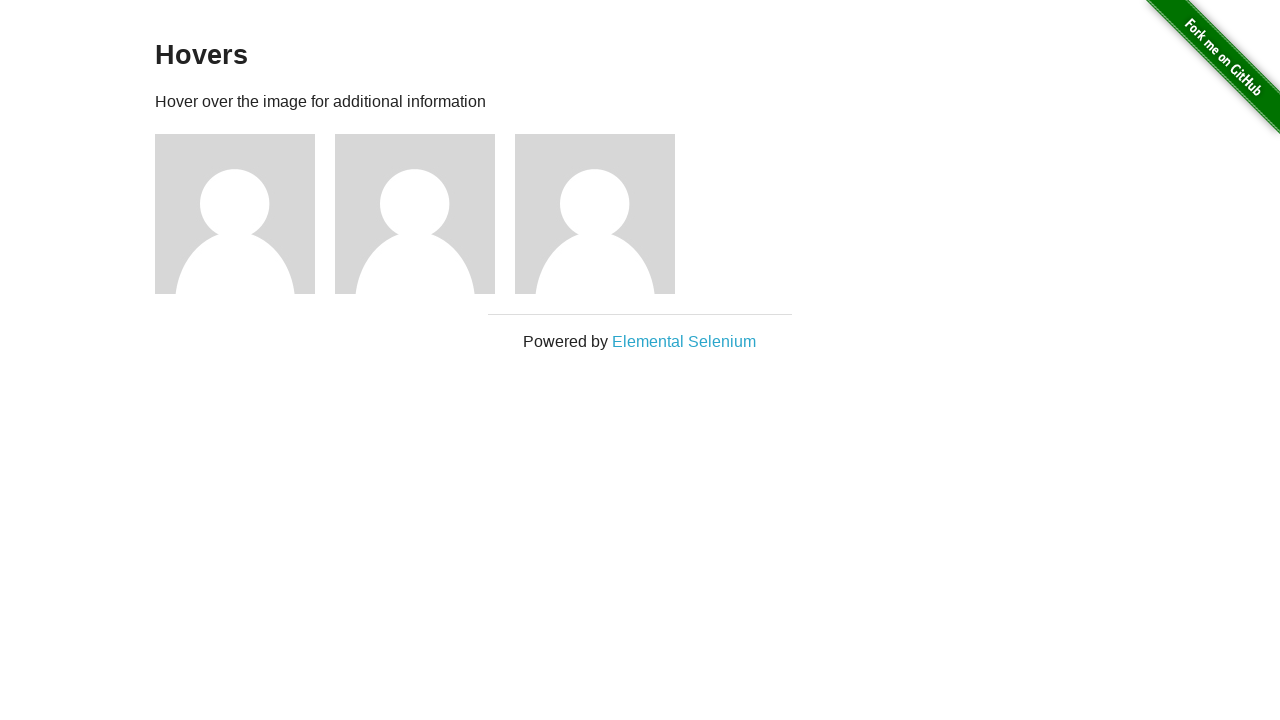

Hovered over the second user's avatar image to reveal profile link at (415, 214) on #content > div > div:nth-child(4) > img
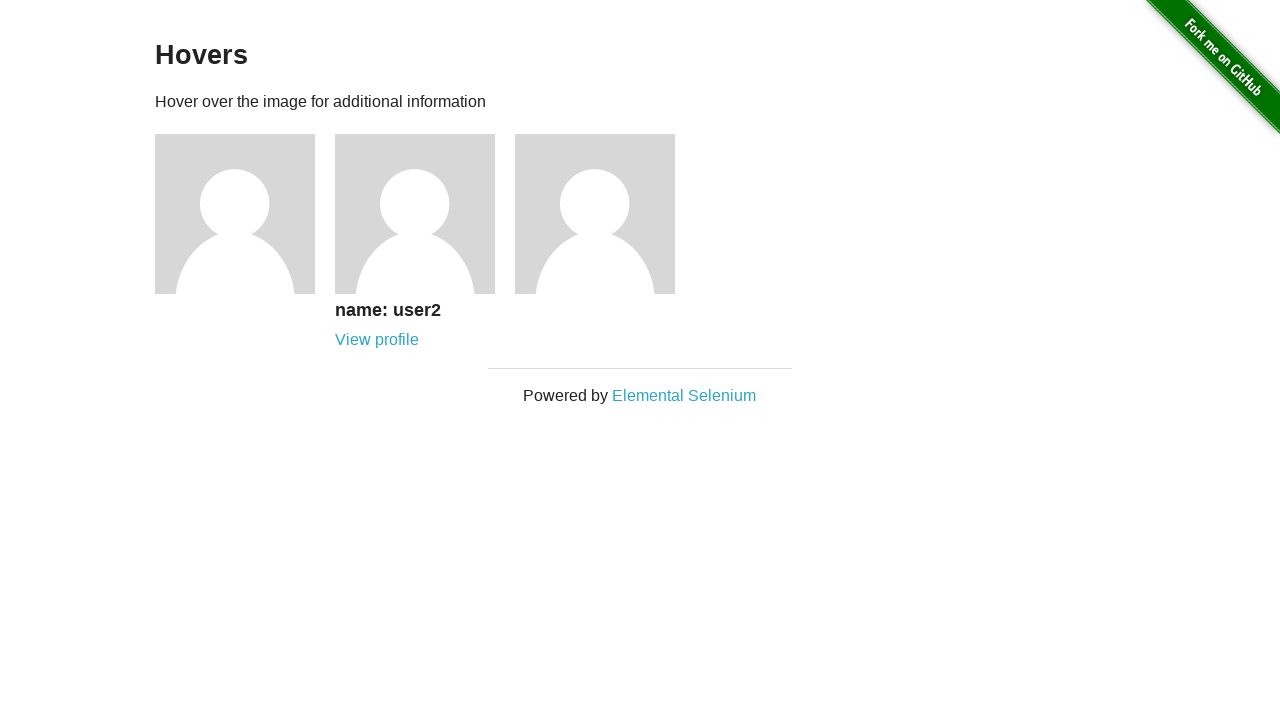

Waited 1 second for hover effect to fully render
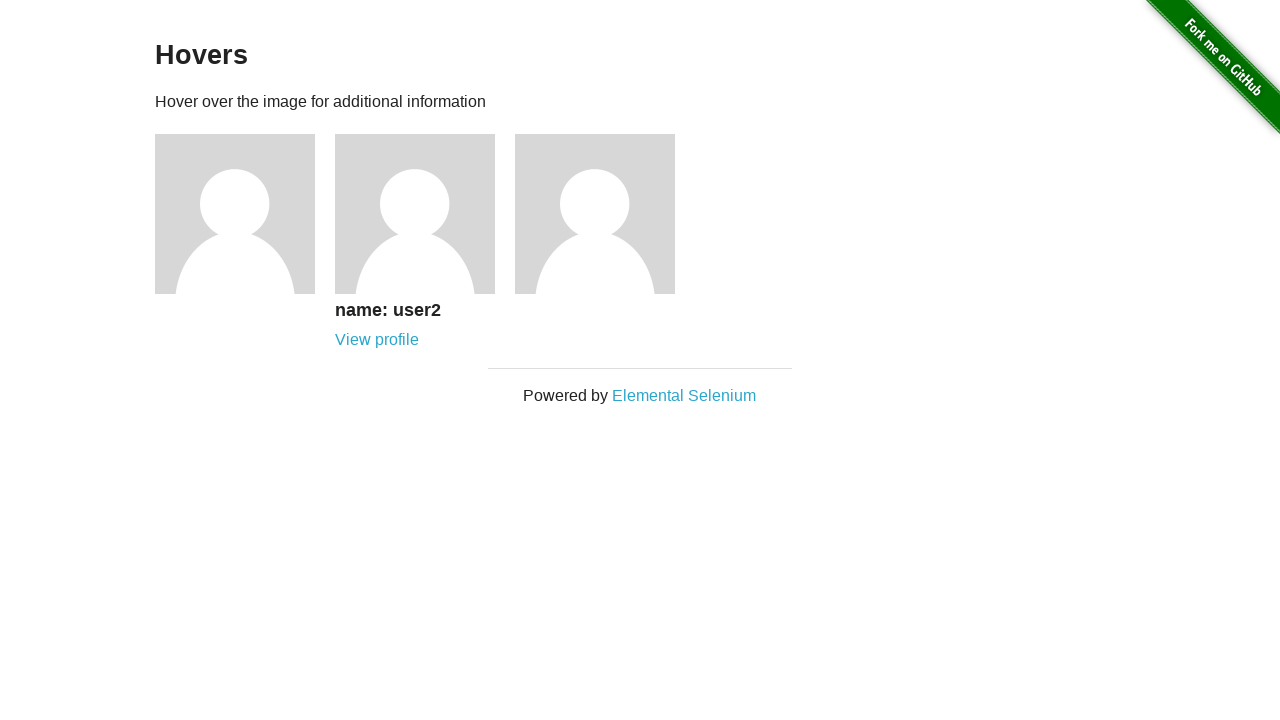

Clicked on the 'view profile' link at (377, 340) on #content > div > div:nth-child(4) > div > a
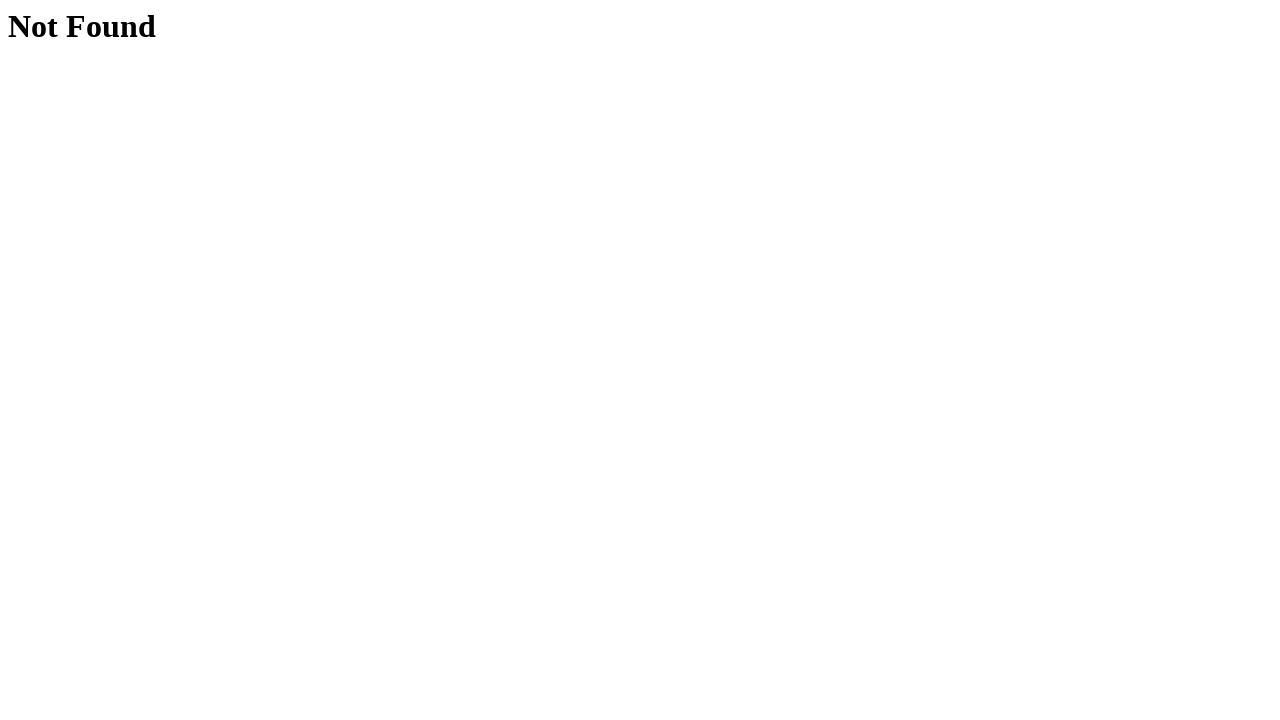

Successfully navigated to the user's profile page (URL contains /users/2)
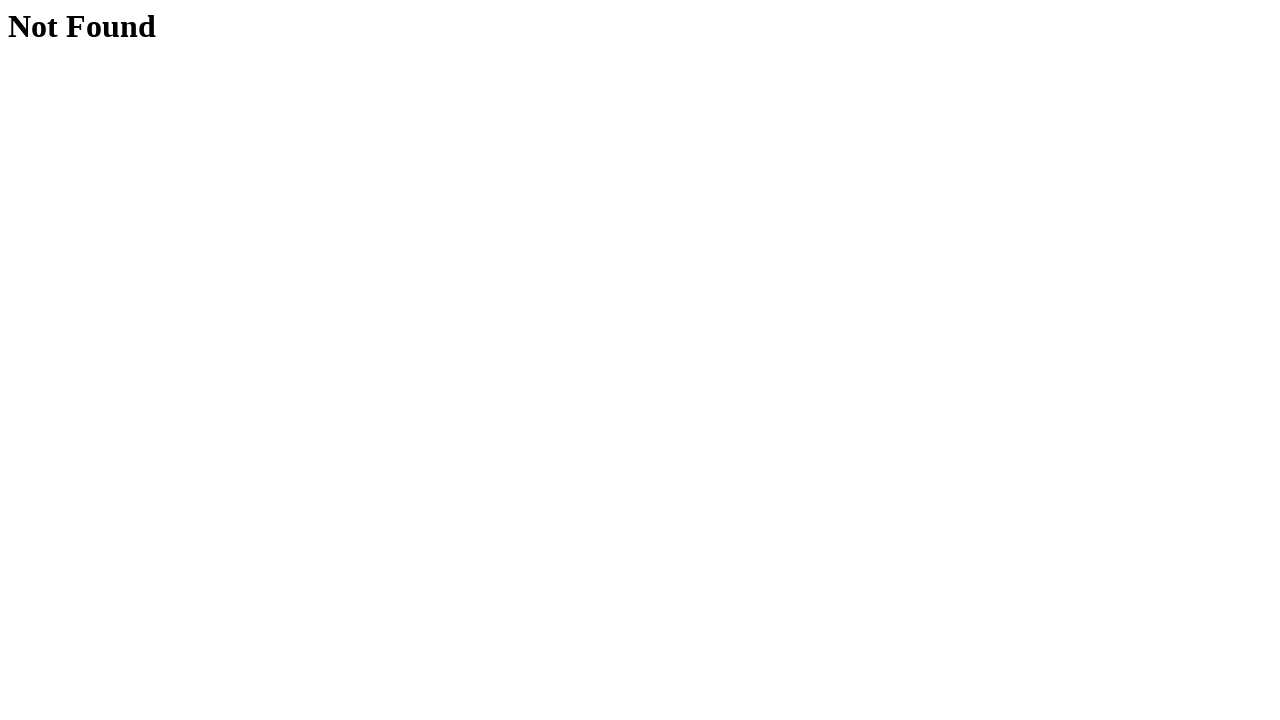

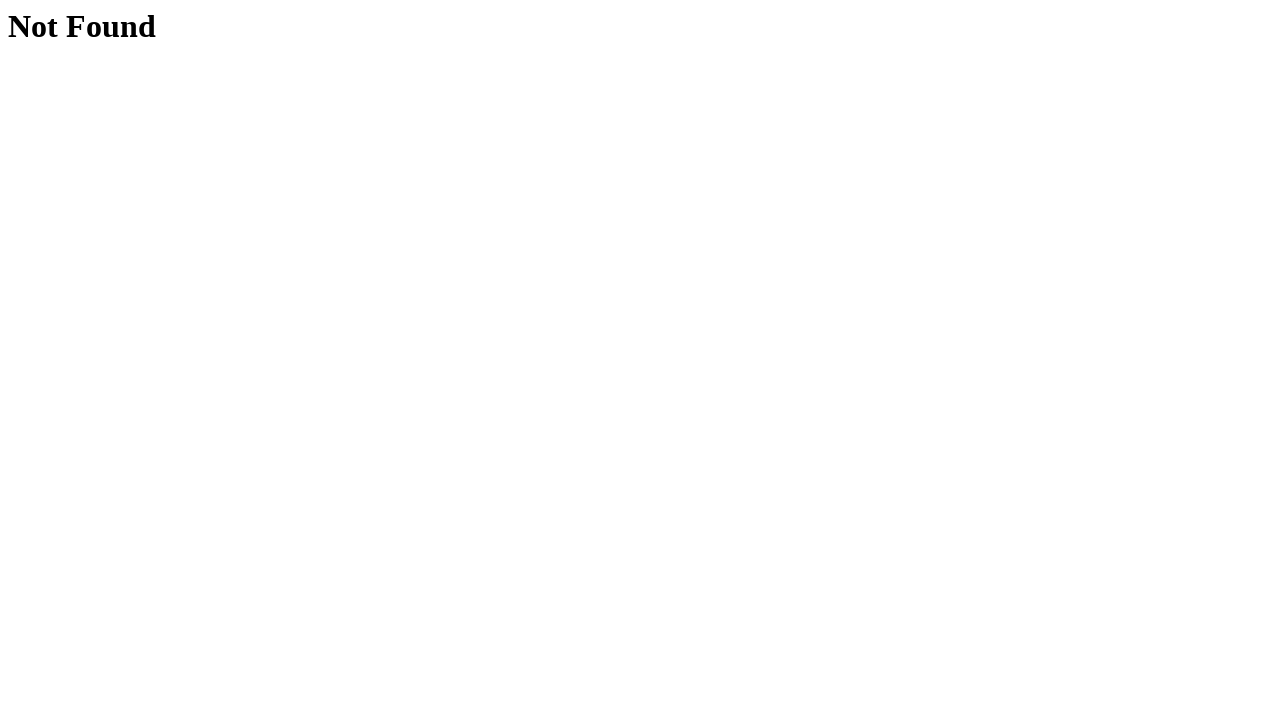